Navigates to Selenium website, visits the downloads page, then navigates back to the main page

Starting URL: https://www.selenium.dev/

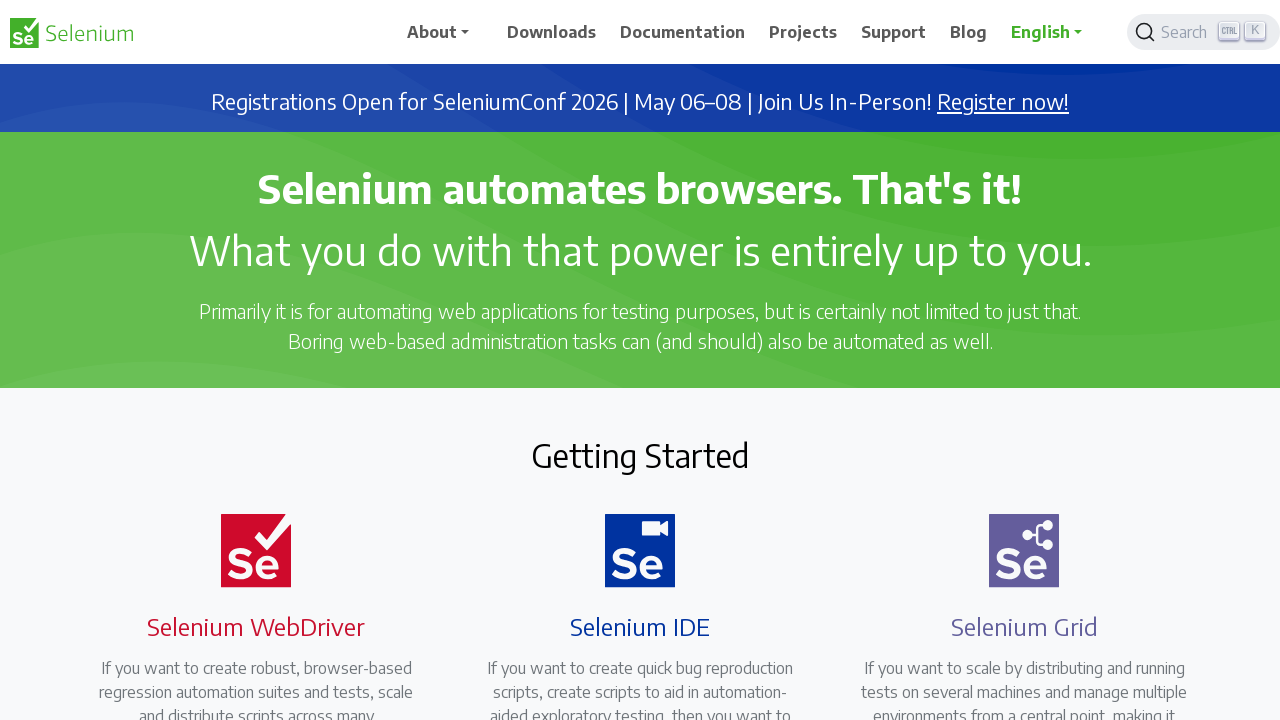

Navigated to Selenium downloads page
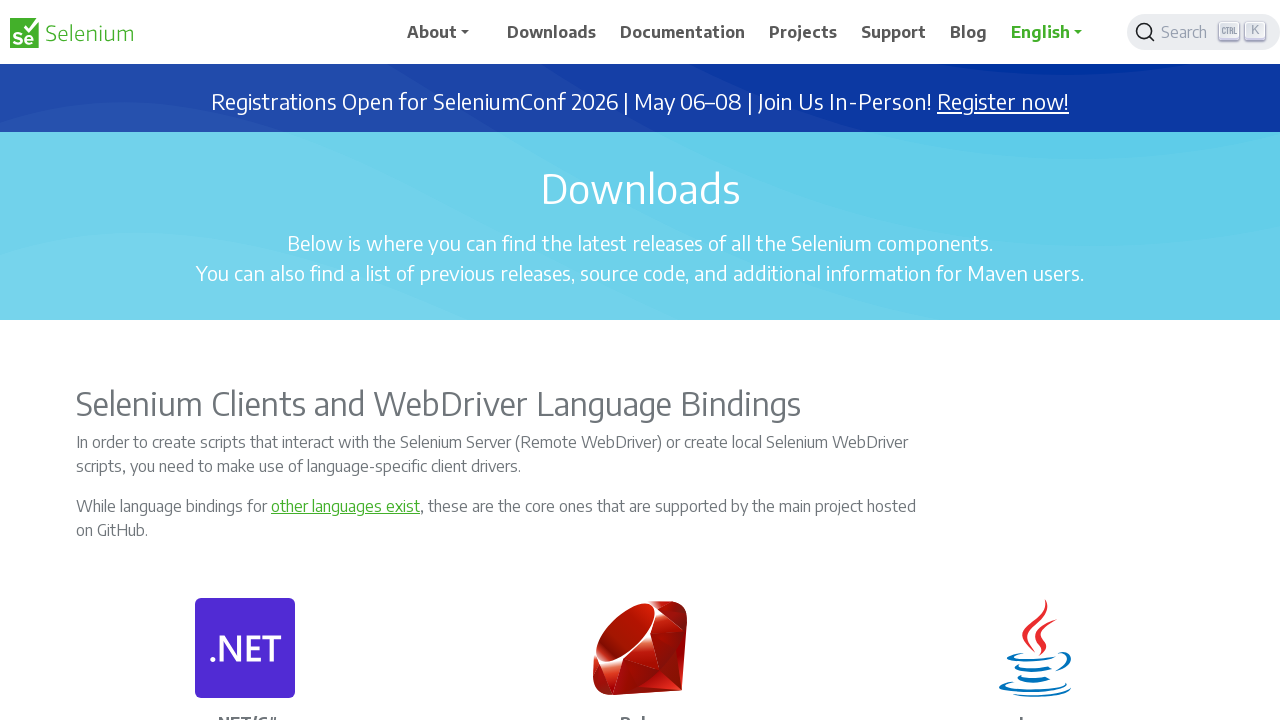

Navigated back to main Selenium page
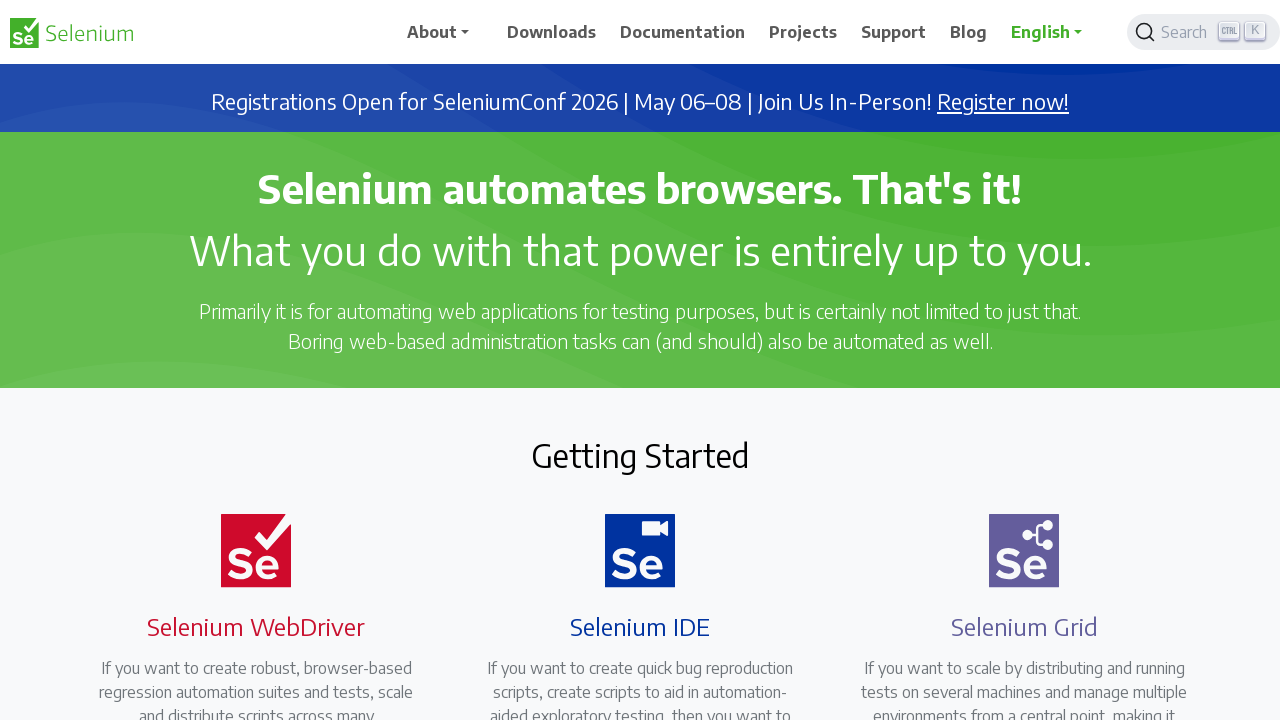

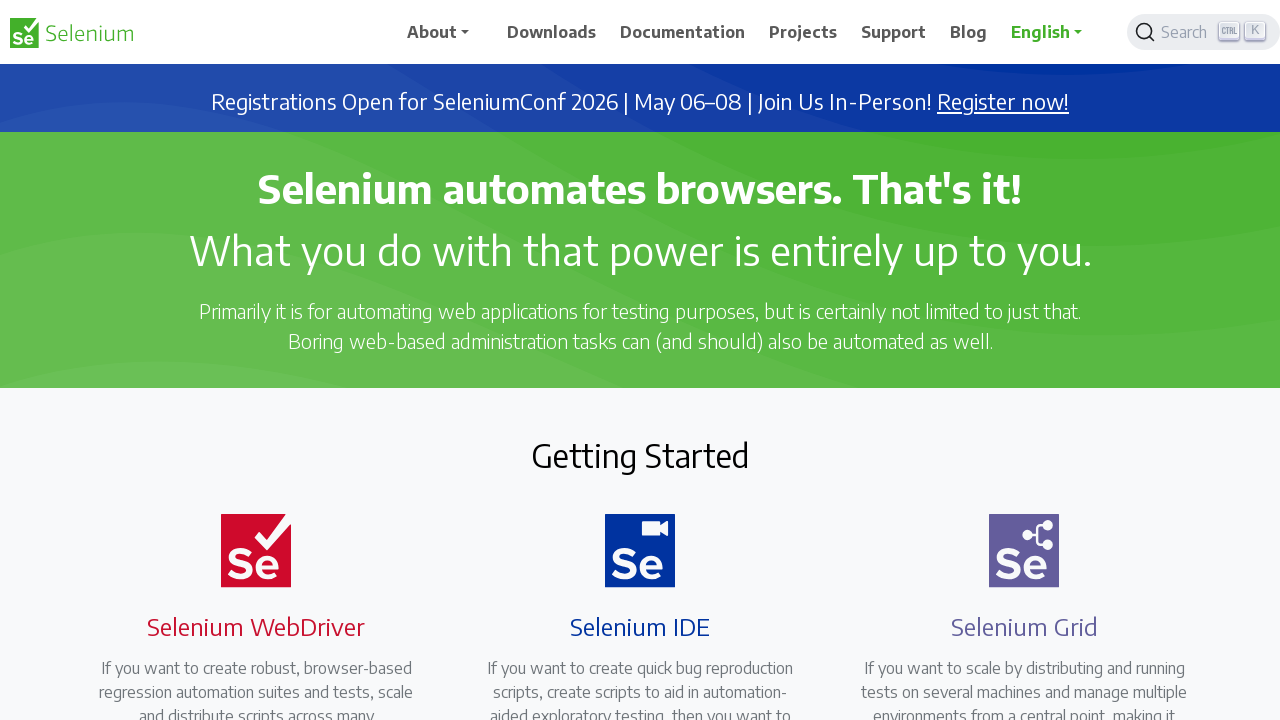